Tests handling of a prompt alert by clicking a button to trigger the alert and entering text into it

Starting URL: http://omayo.blogspot.com/

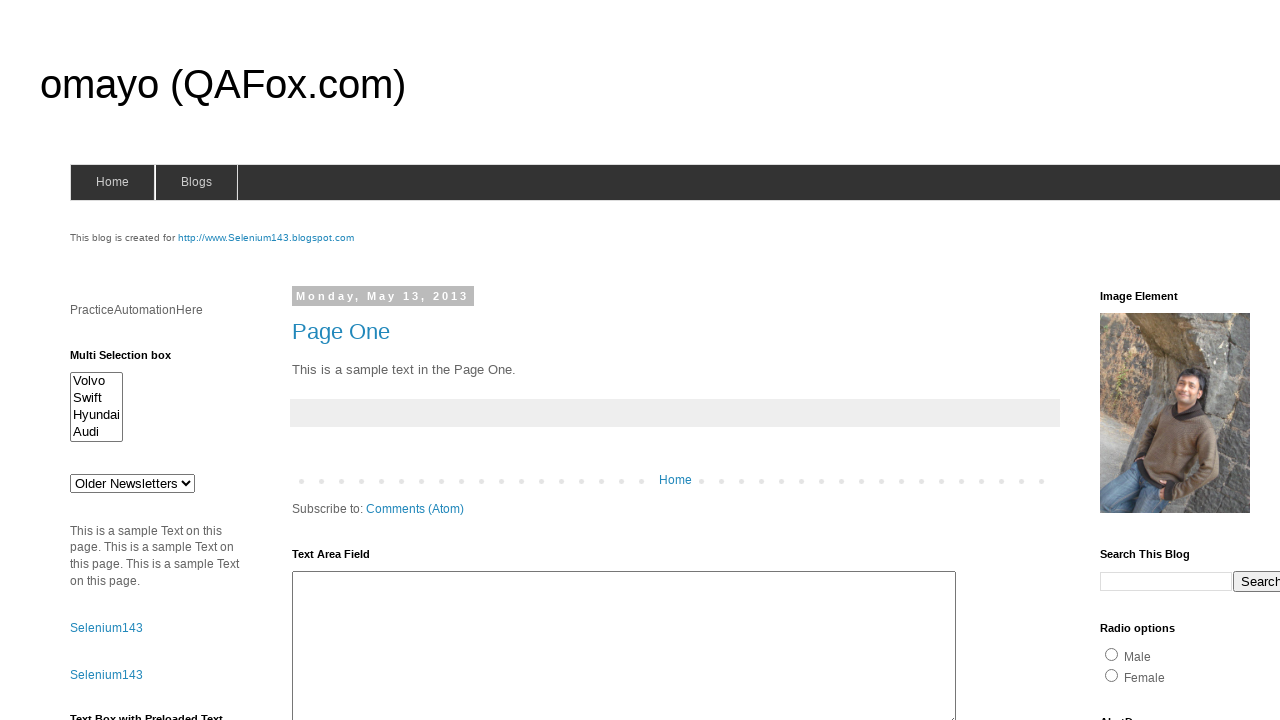

Clicked prompt button to trigger alert at (1140, 361) on #prompt
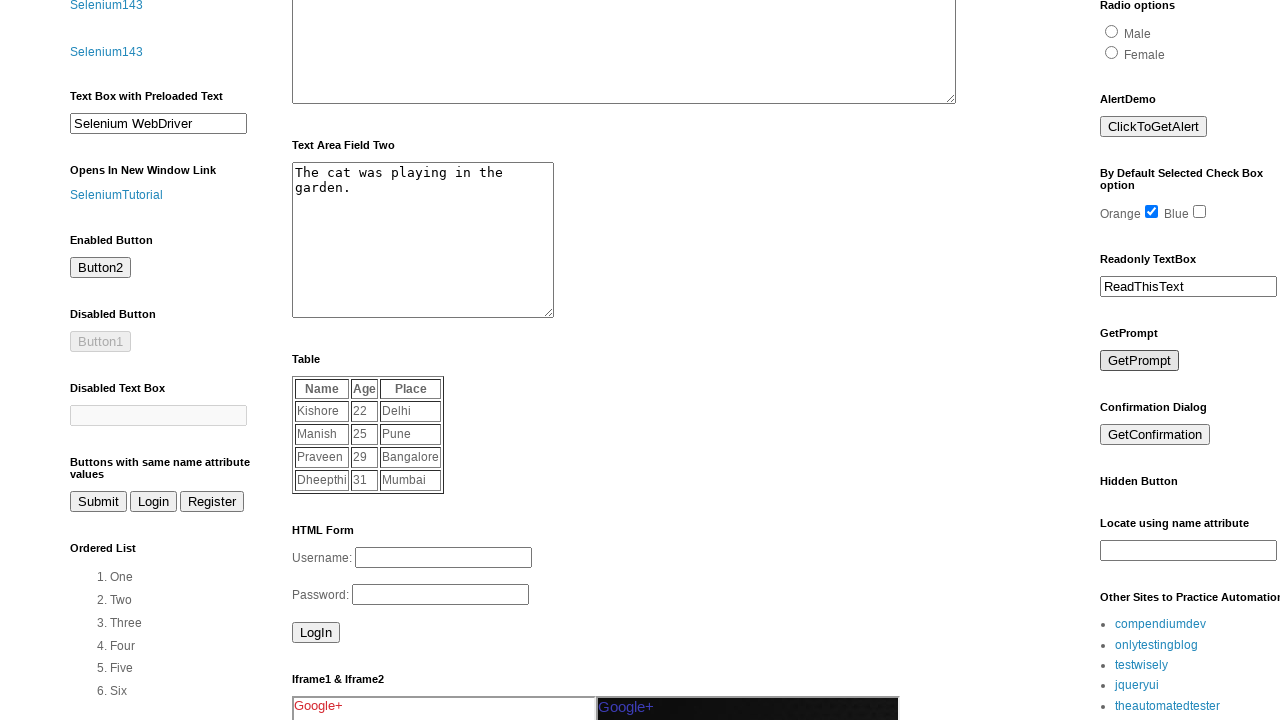

Handled prompt alert by entering 'Priya' and accepting
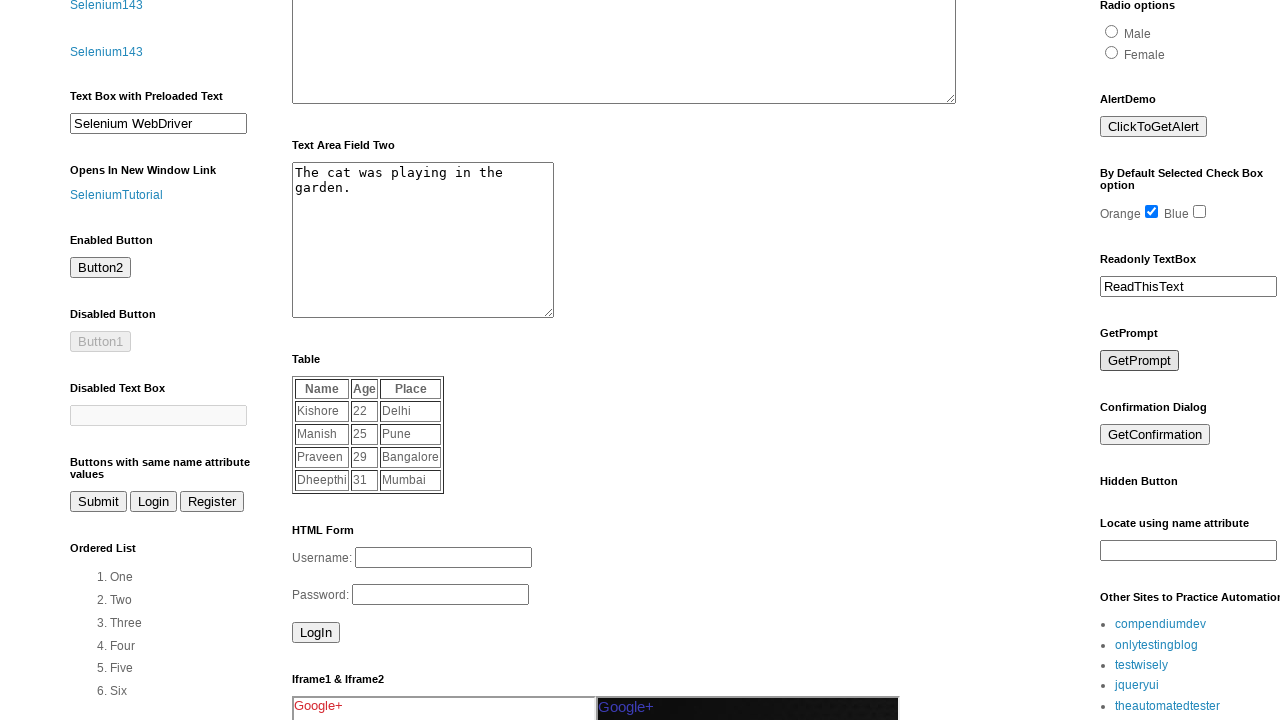

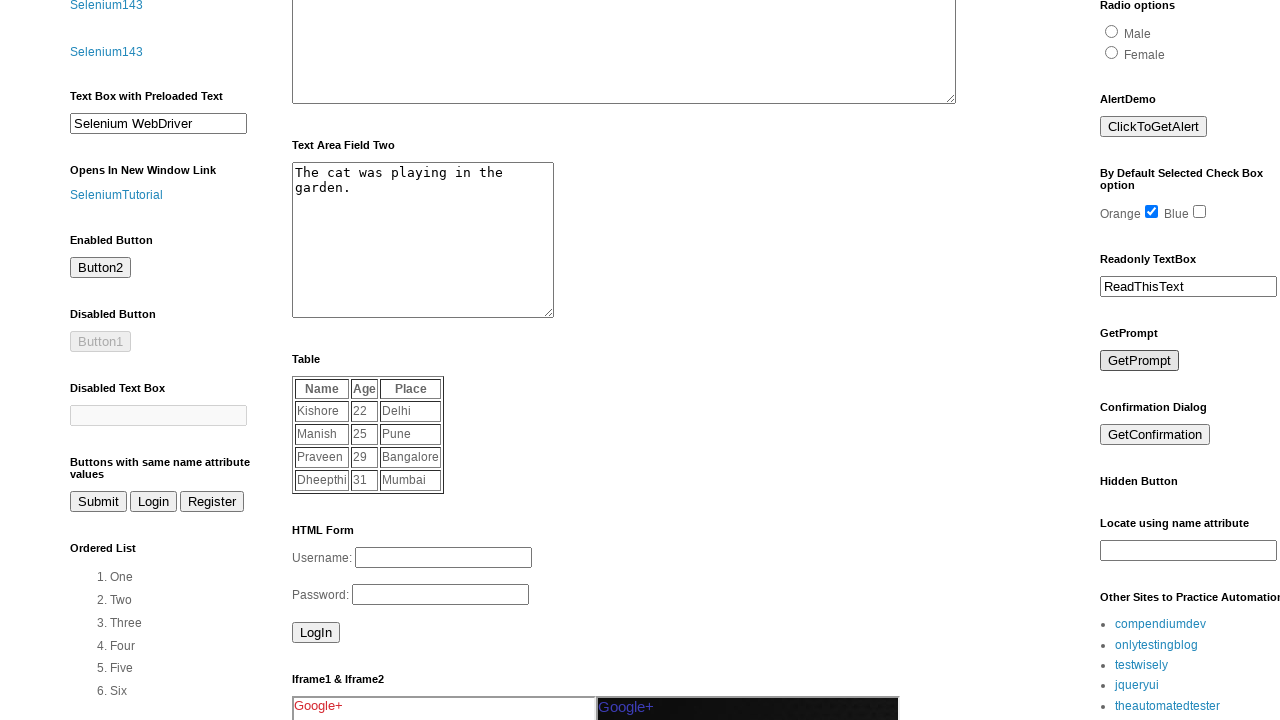